Navigates through multiple tabs on the APSRTC website including Ticket Status, Home, Cancel Ticket, Gallery, Track Service, and Wallet

Starting URL: https://www.apsrtconline.in/

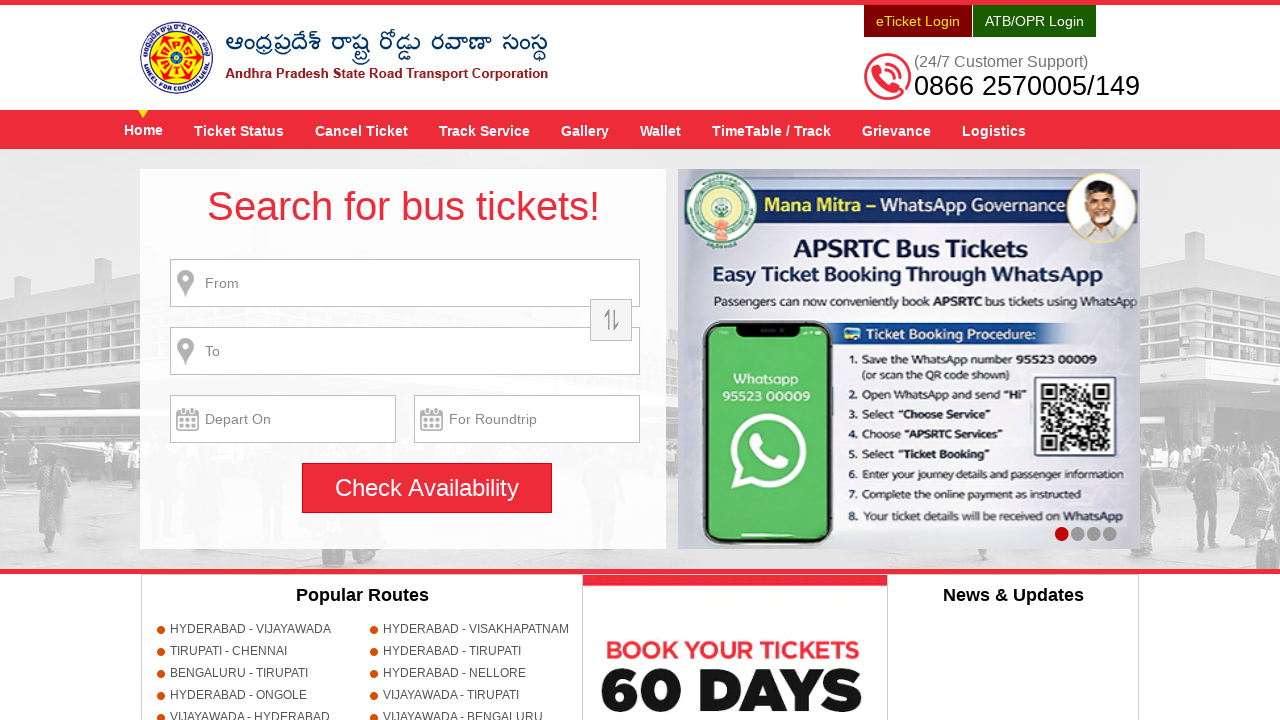

Clicked on Ticket Status tab at (239, 130) on xpath=//a[@title='Ticket Status']
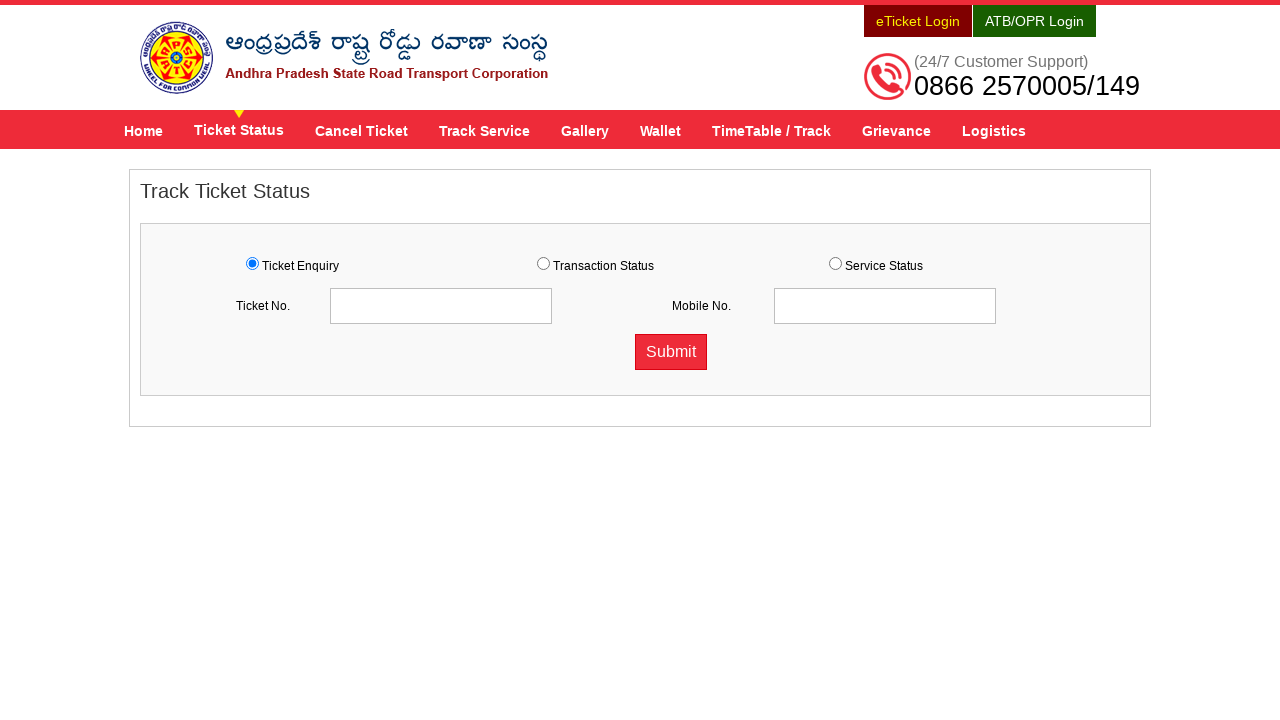

Waited for page load after Ticket Status tab click
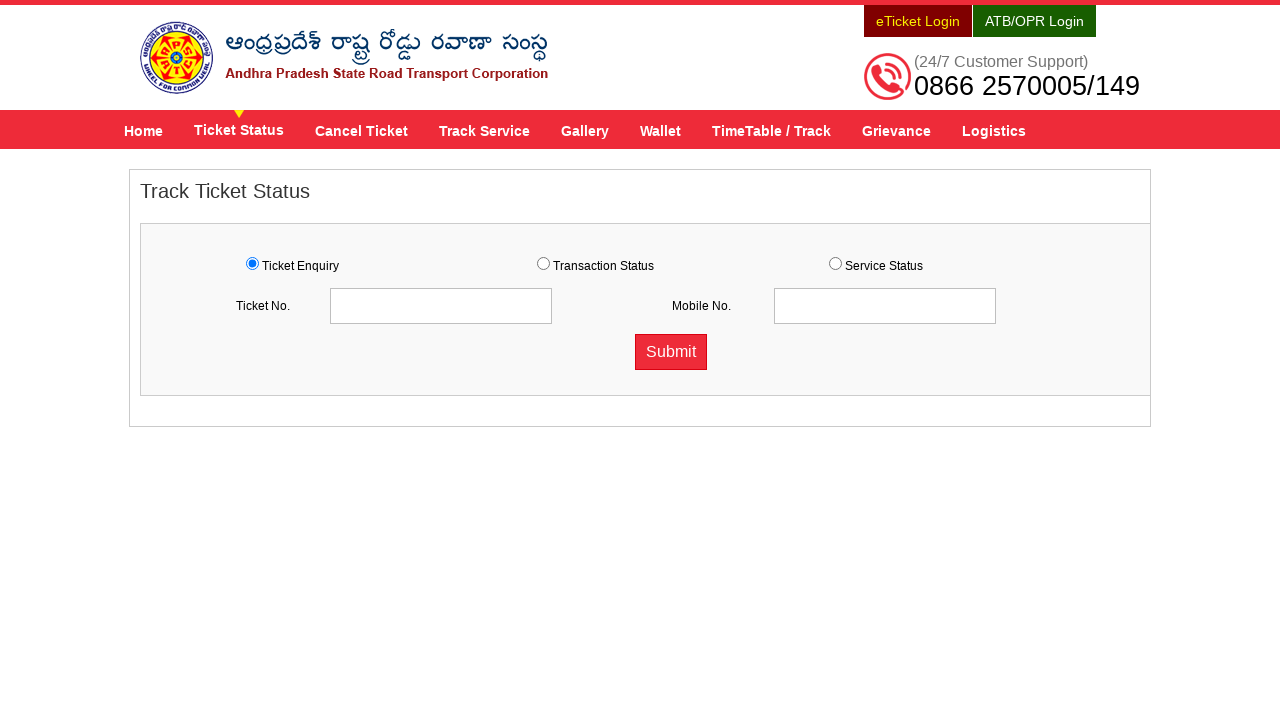

Clicked on Home tab at (144, 130) on xpath=//a[@title='Home']
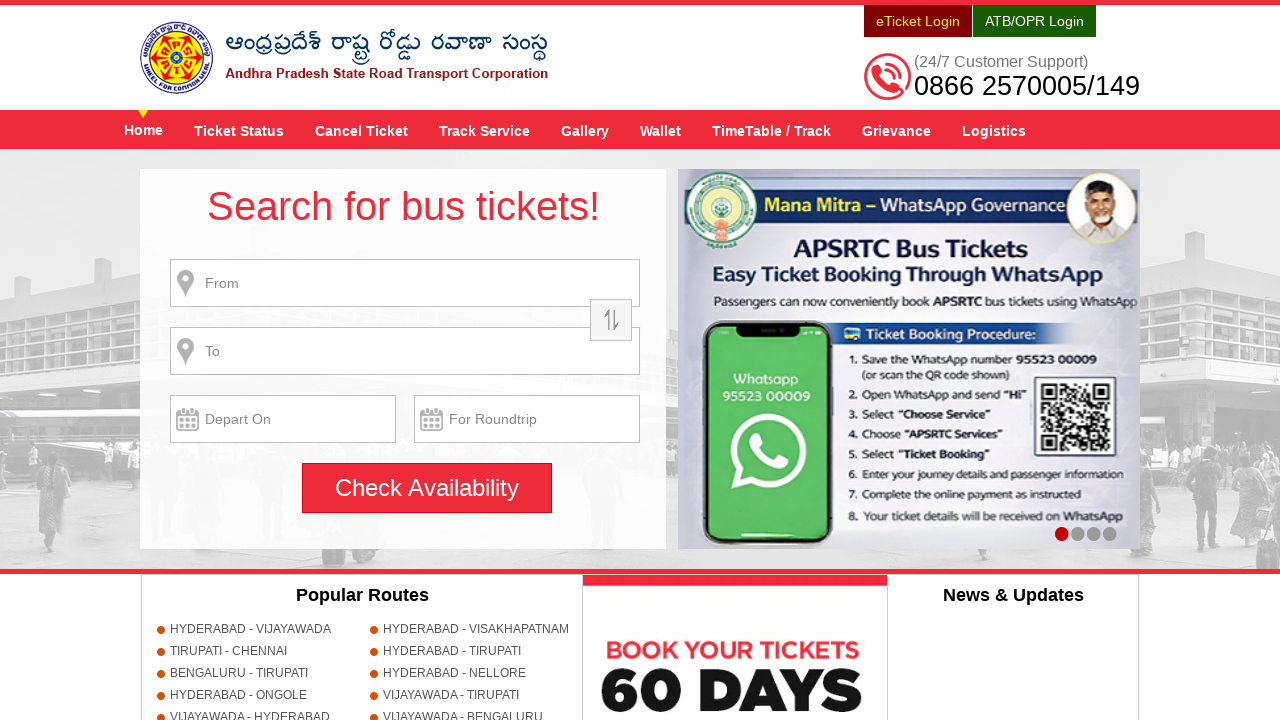

Waited for page load after Home tab click
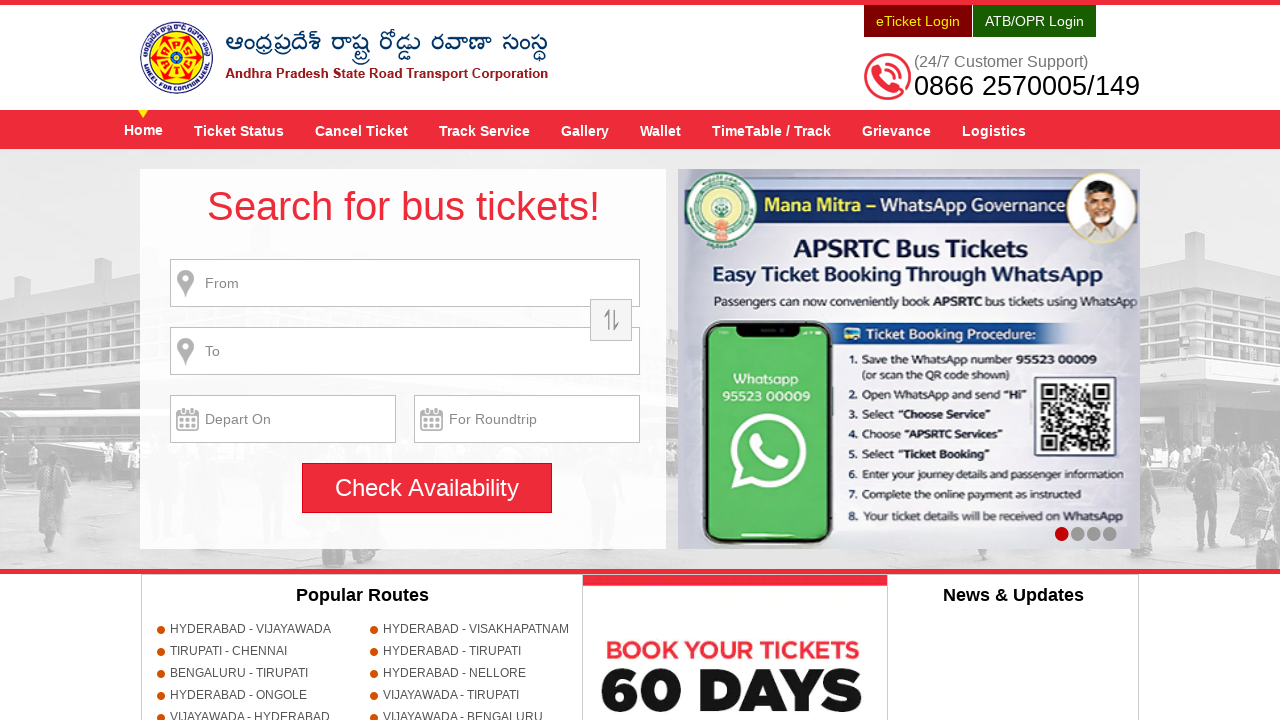

Clicked on Cancel Ticket tab at (362, 130) on xpath=//a[@title='Cancel Ticket']
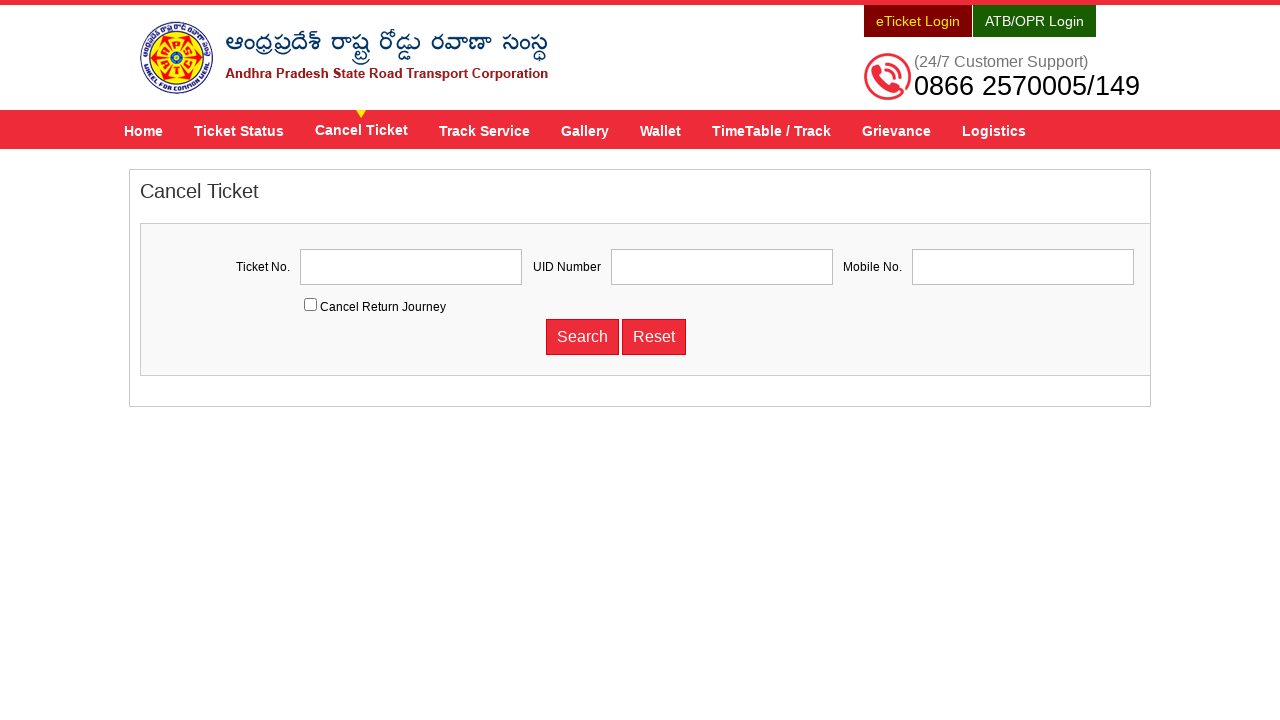

Waited for page load after Cancel Ticket tab click
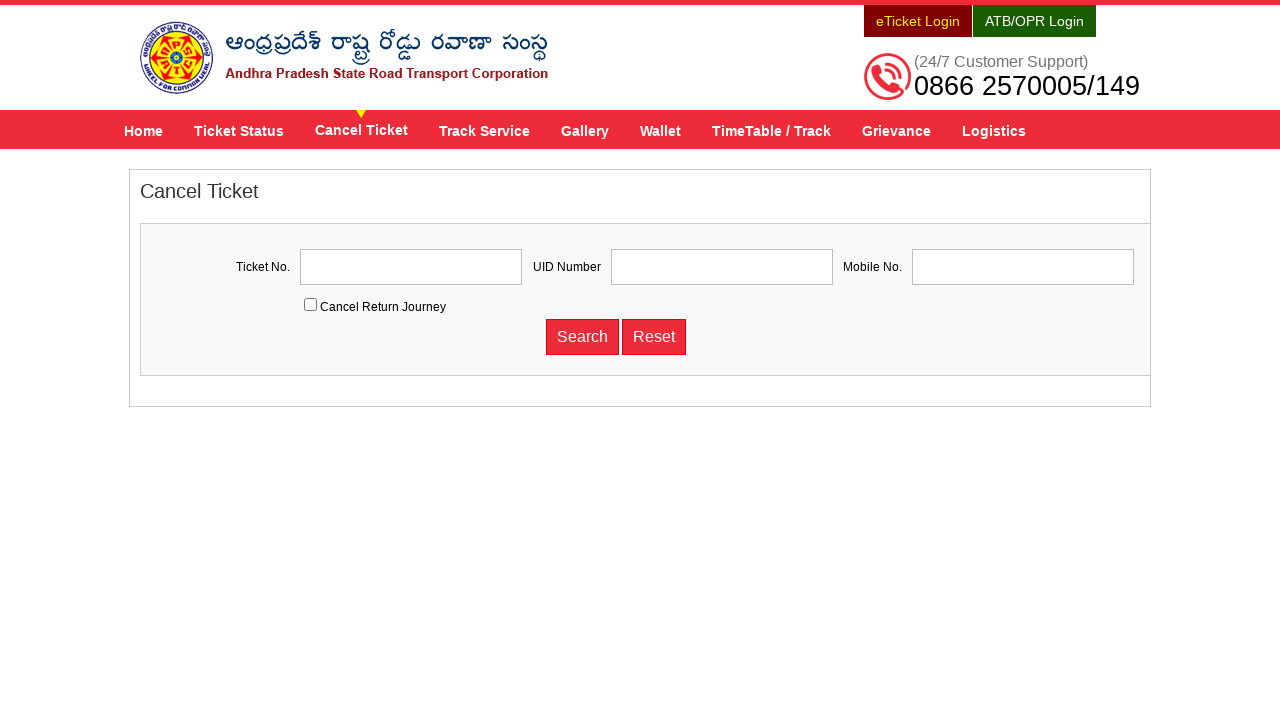

Clicked on Gallery tab at (585, 130) on xpath=//a[@title='Gallery']
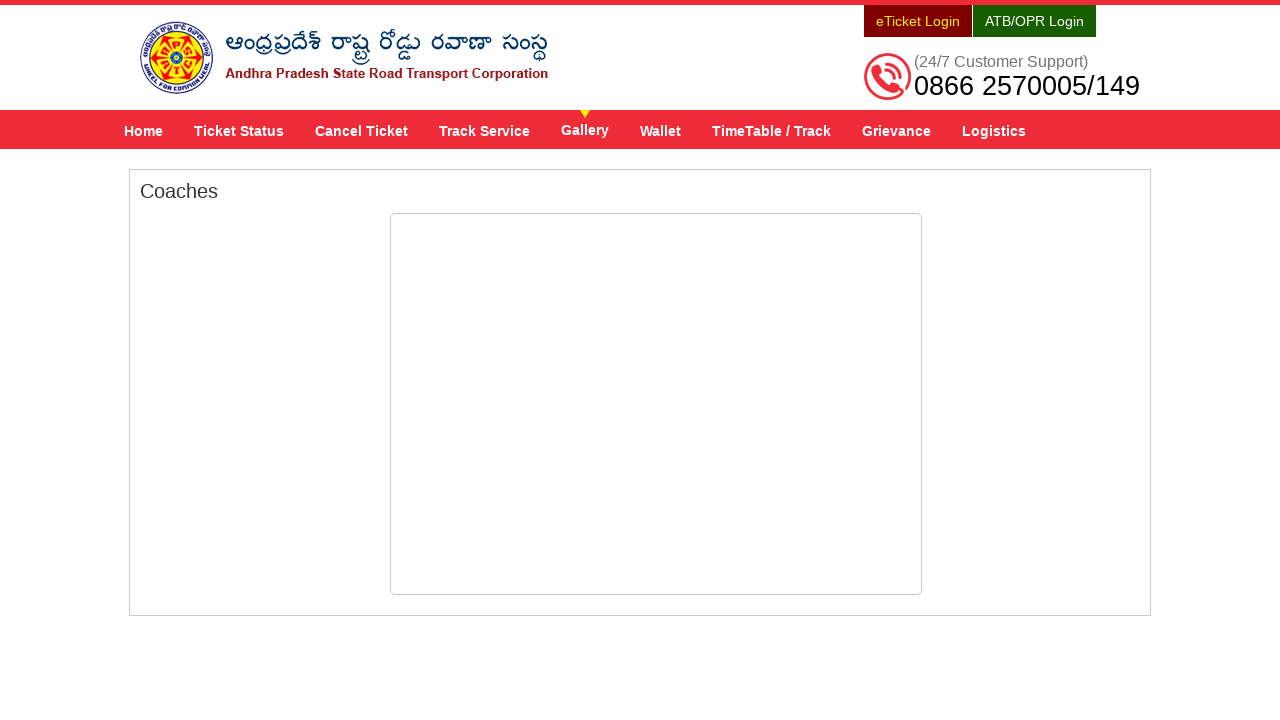

Waited for page load after Gallery tab click
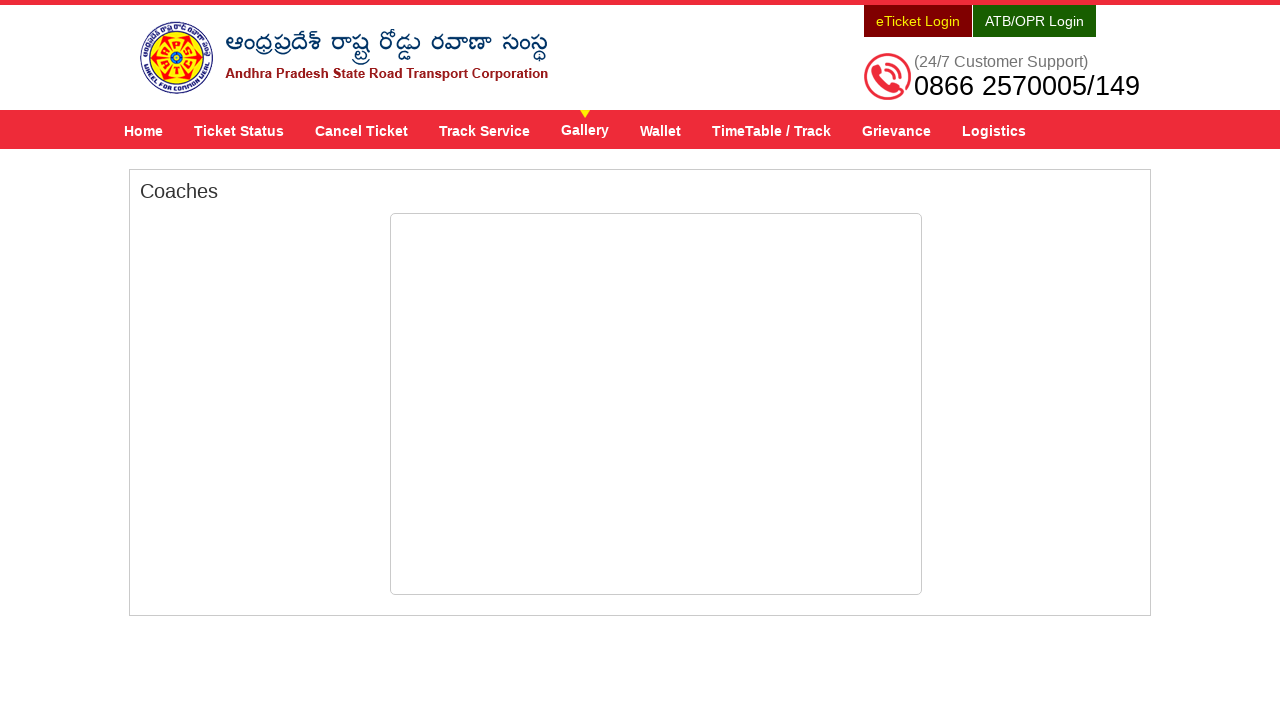

Clicked on Track Service tab at (484, 130) on xpath=//a[@title='Track Service']
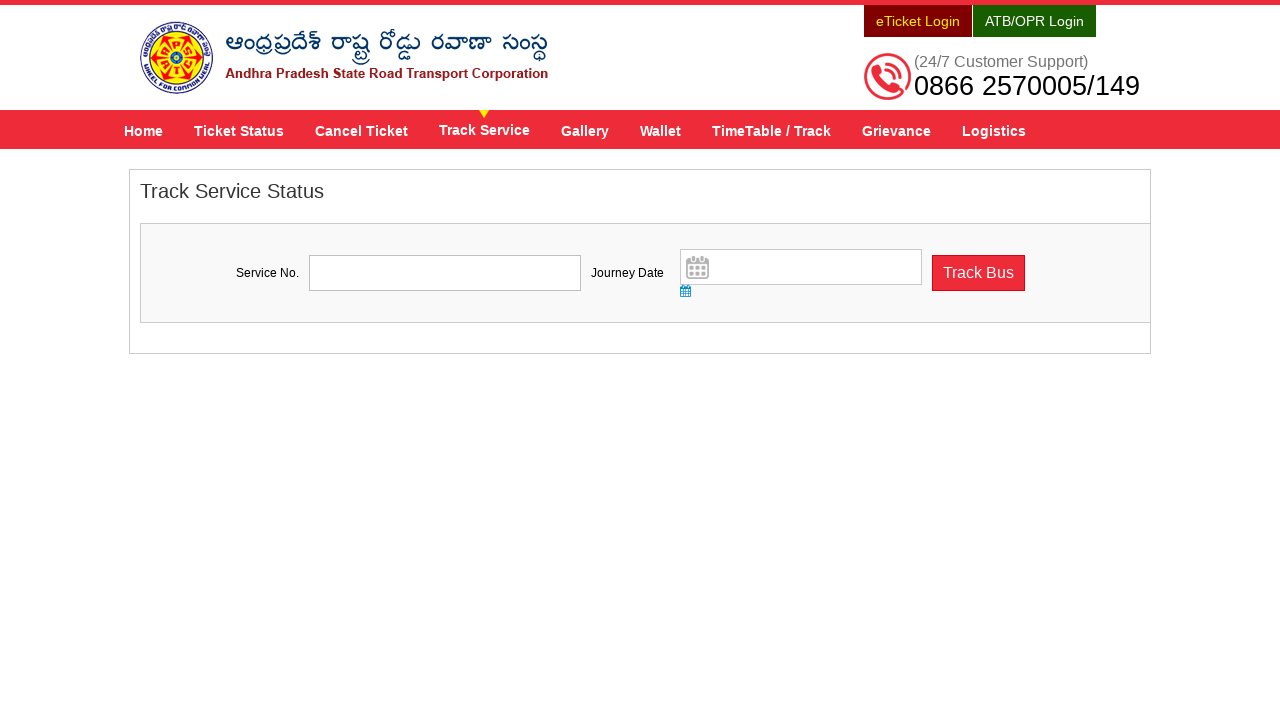

Waited for page load after Track Service tab click
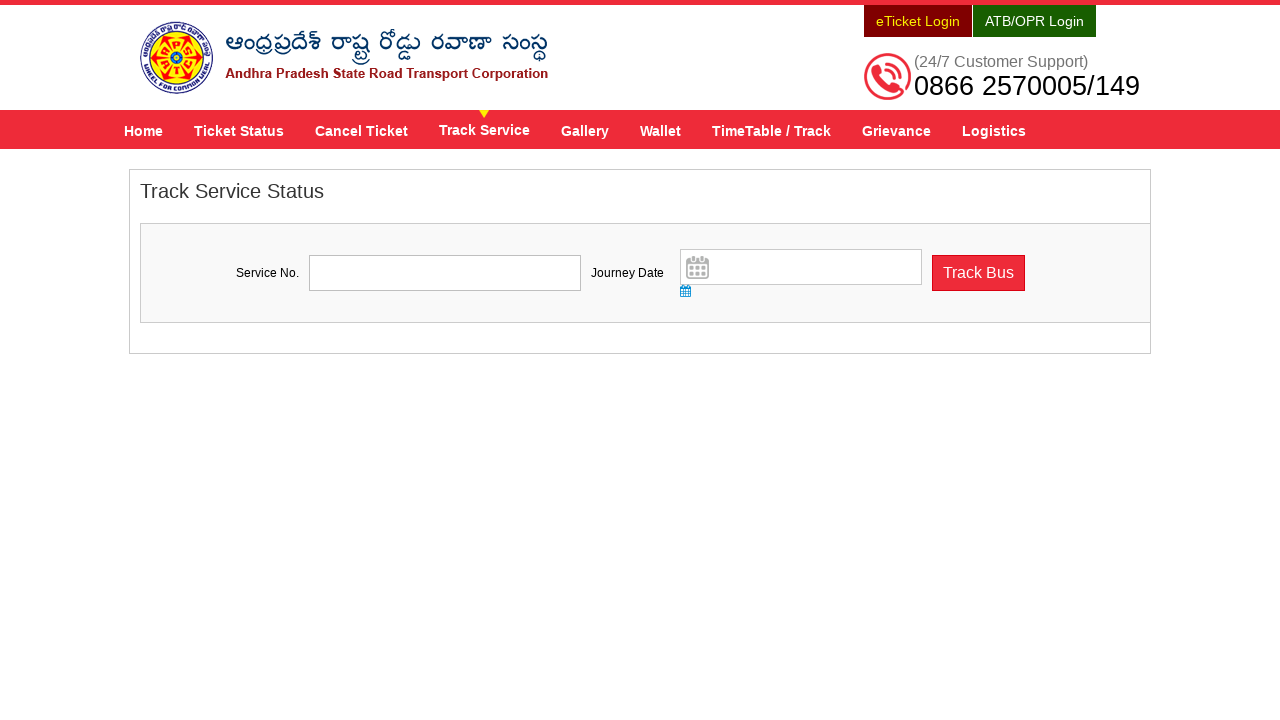

Clicked on Wallet tab at (660, 130) on xpath=//a[@title='Wallet']
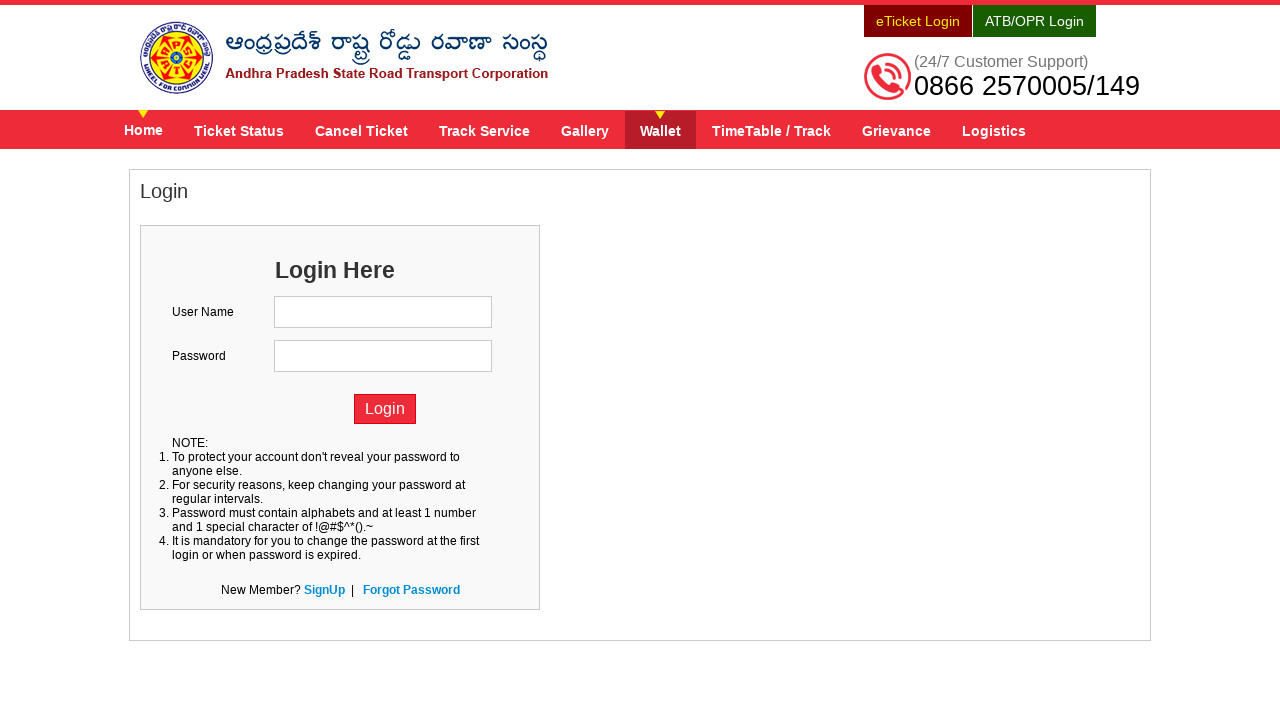

Waited for page load after Wallet tab click
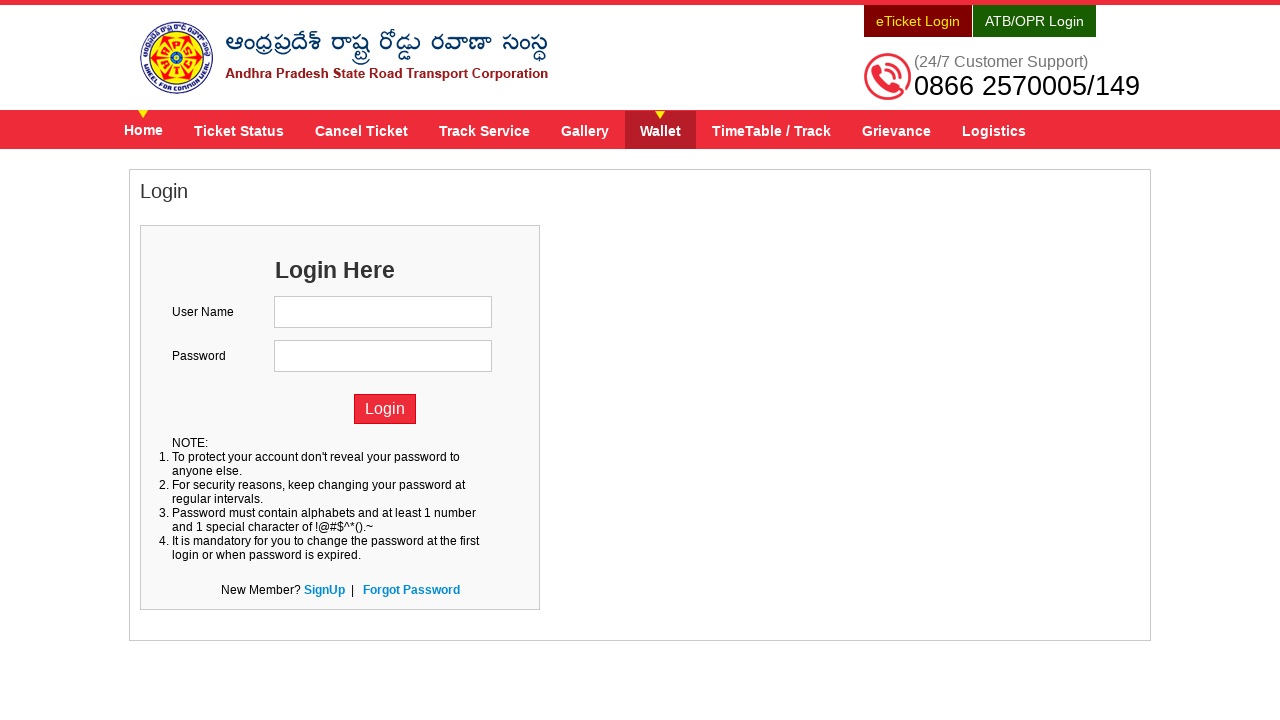

Clicked on Ticket Status tab again at (239, 130) on xpath=//a[@title='Ticket Status']
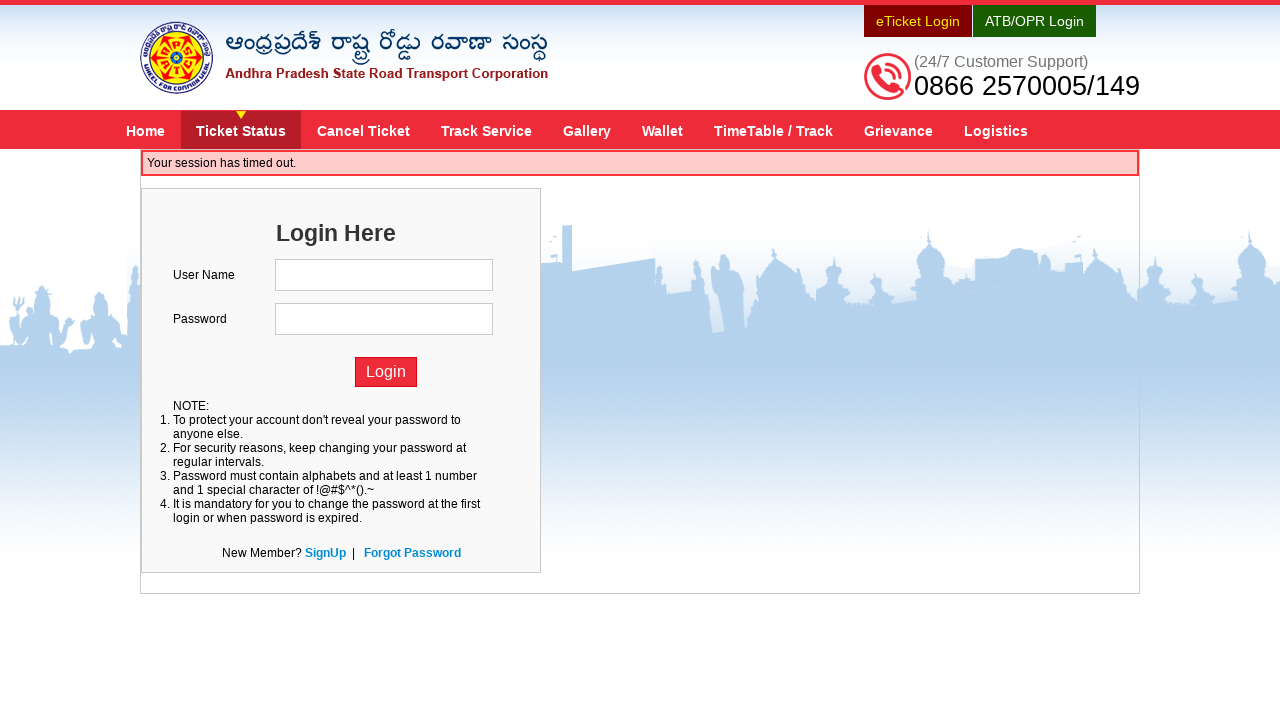

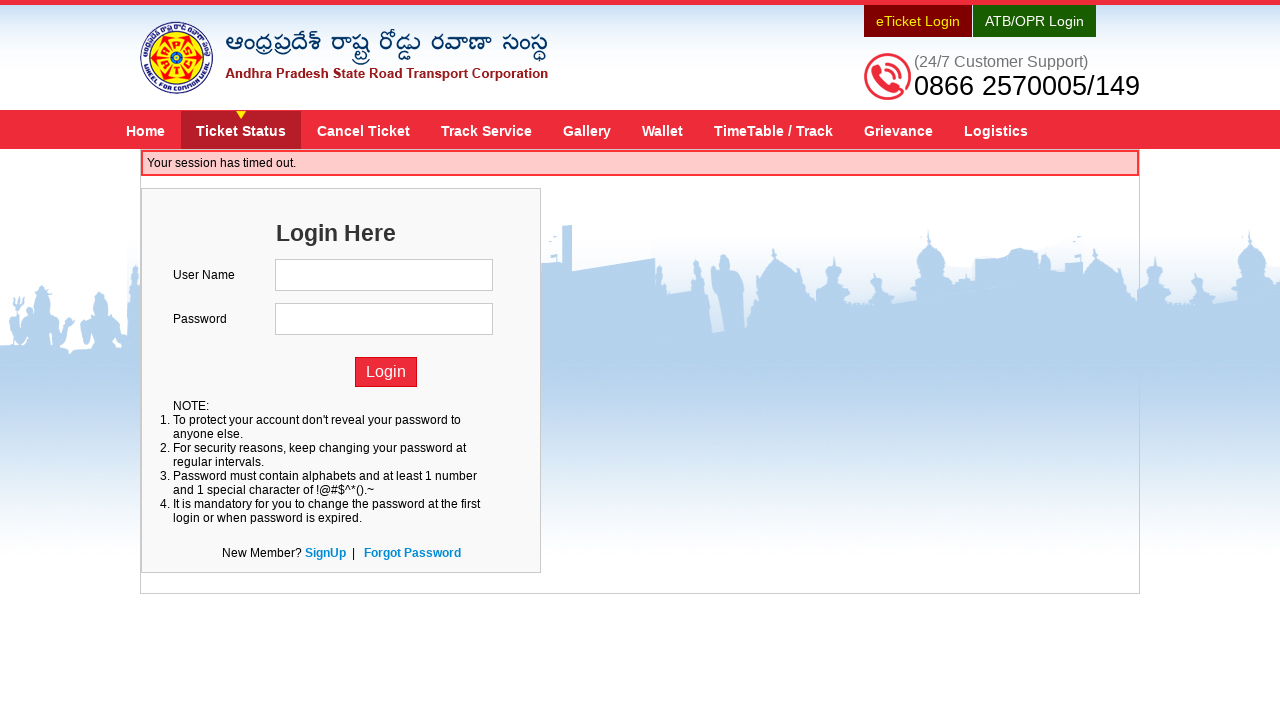